Navigates to Skyscanner homepage and loads the page. The original script had additional interactions commented out, so this test only verifies the page loads successfully.

Starting URL: https://www.skyscanner.com/

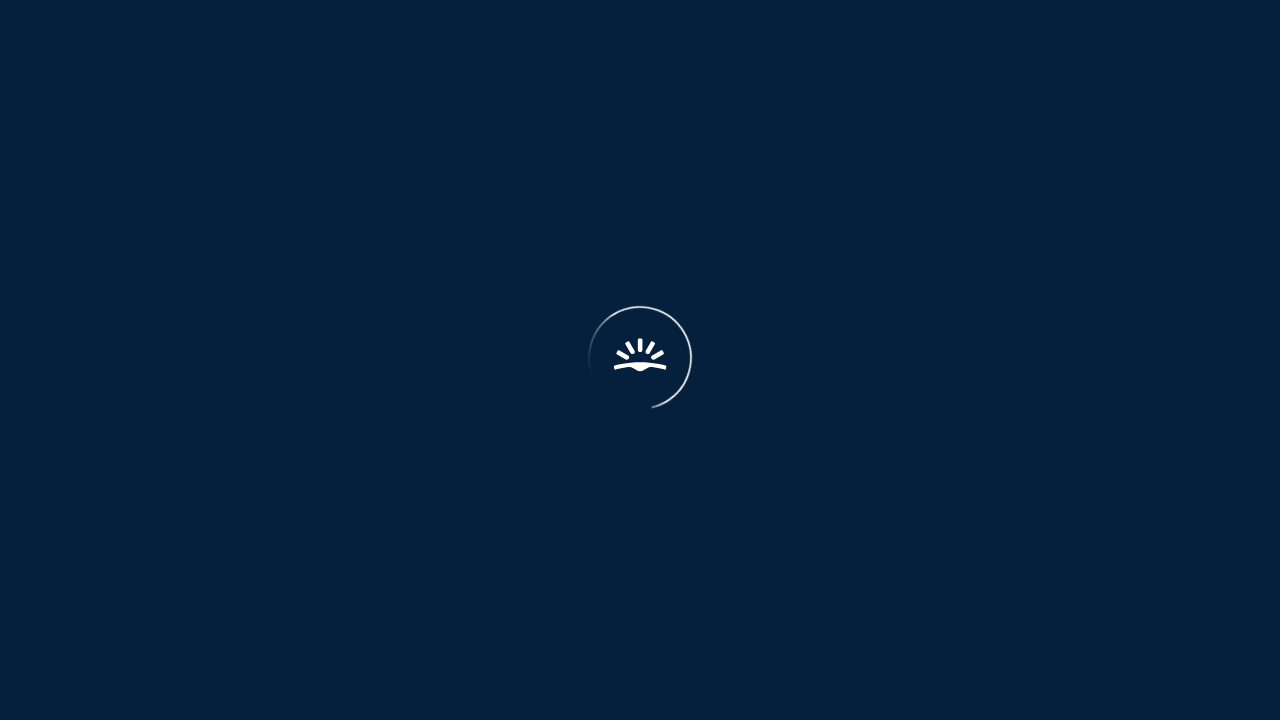

Waited for page DOM to be fully loaded
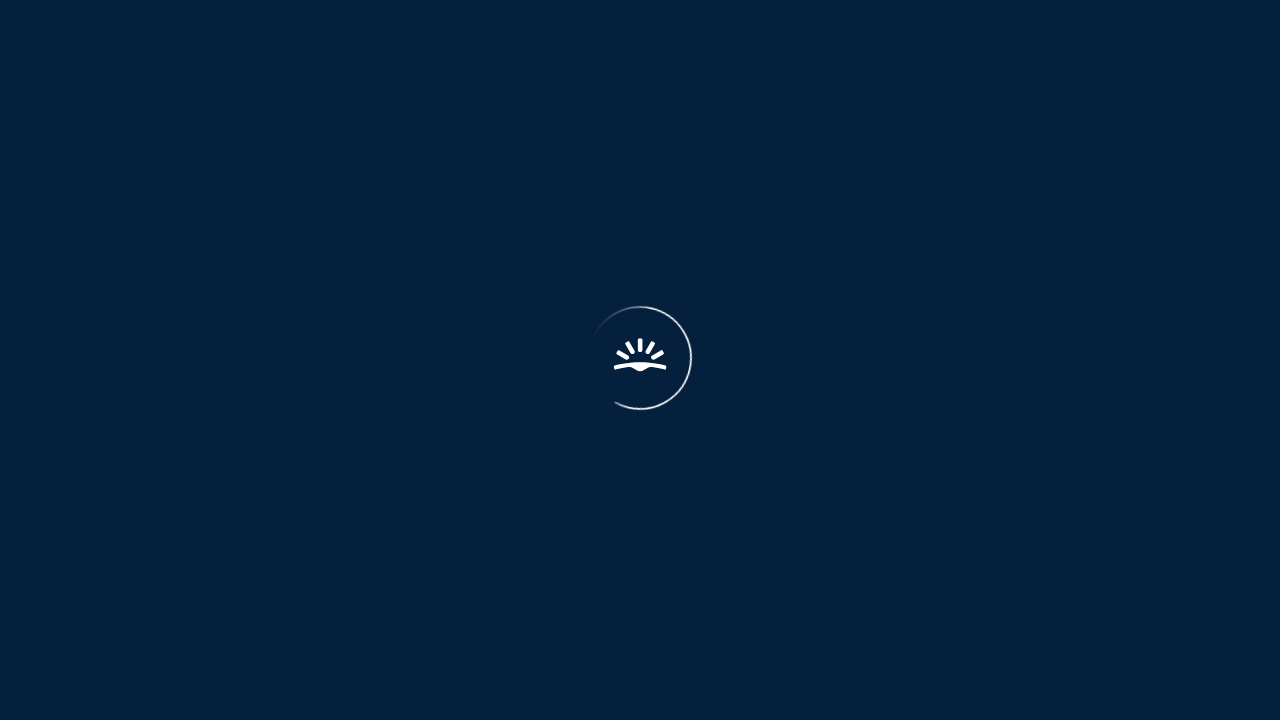

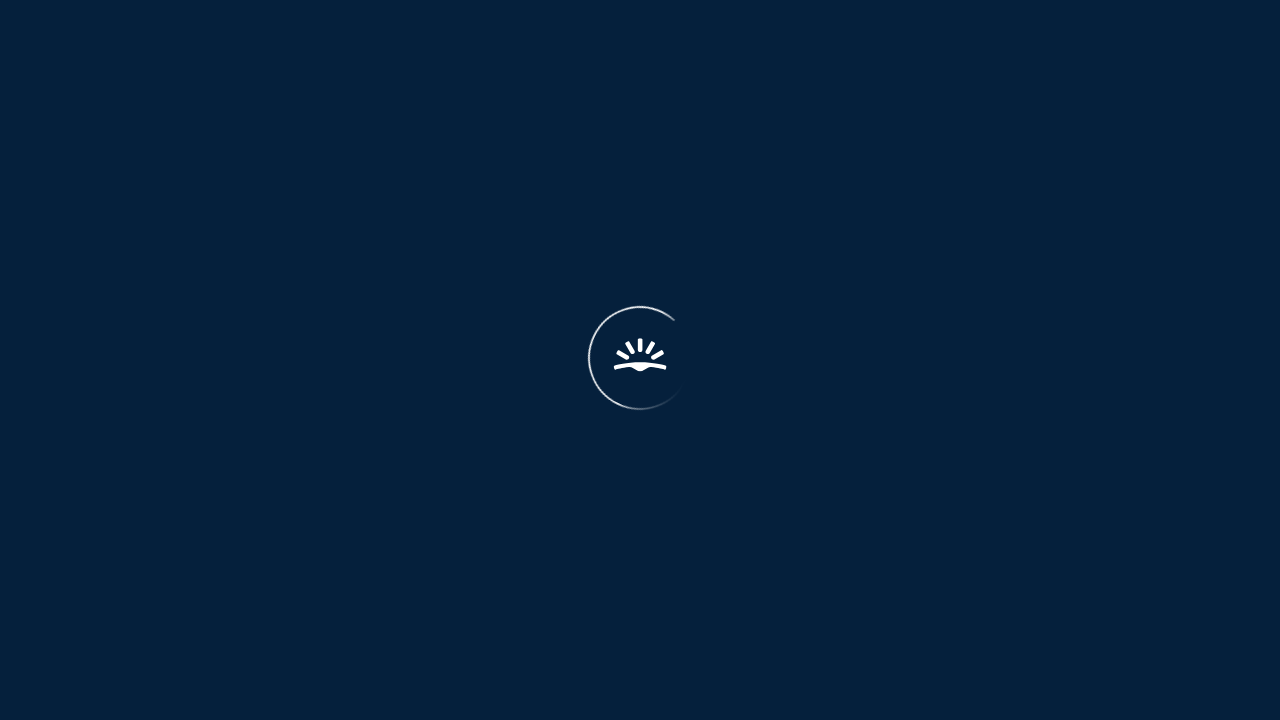